Tests finding a specific link by calculated text value, clicking it, then filling out a form with personal information (first name, last name, city, country) and submitting it.

Starting URL: http://suninjuly.github.io/find_link_text

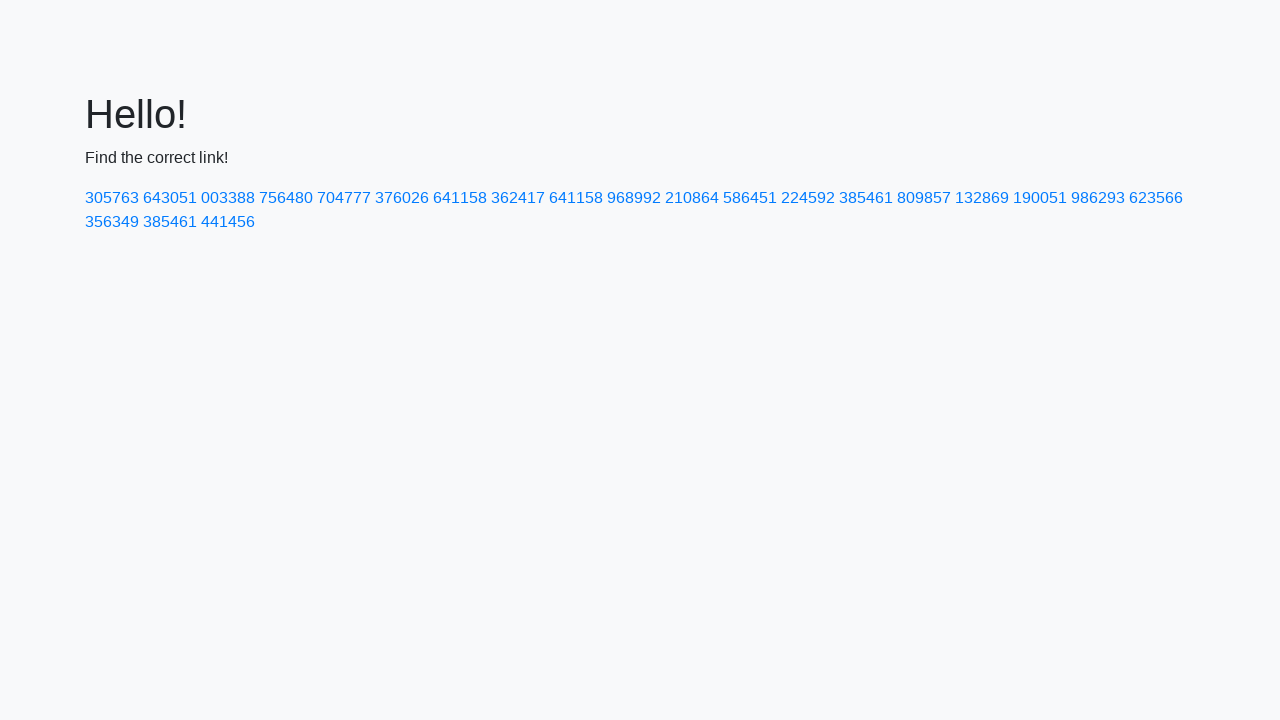

Clicked link with calculated text value: 224592 at (808, 198) on text=224592
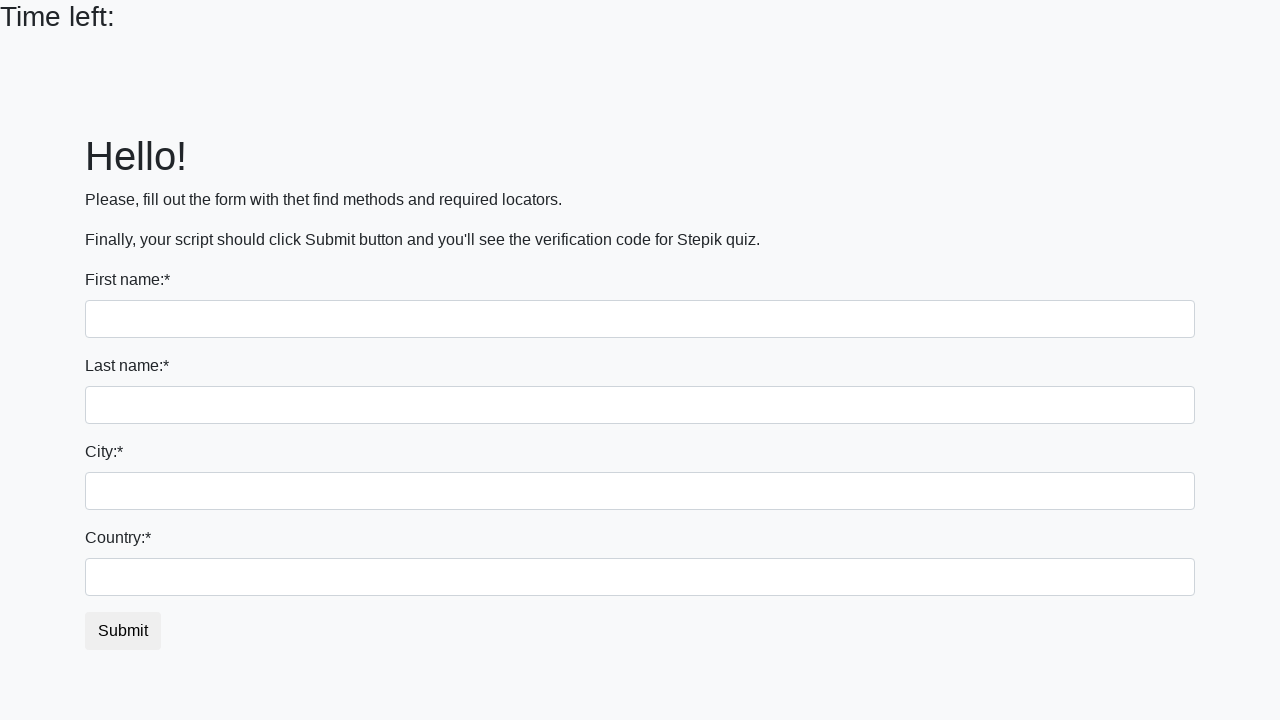

Filled first name field with 'Ivan' on [name='first_name']
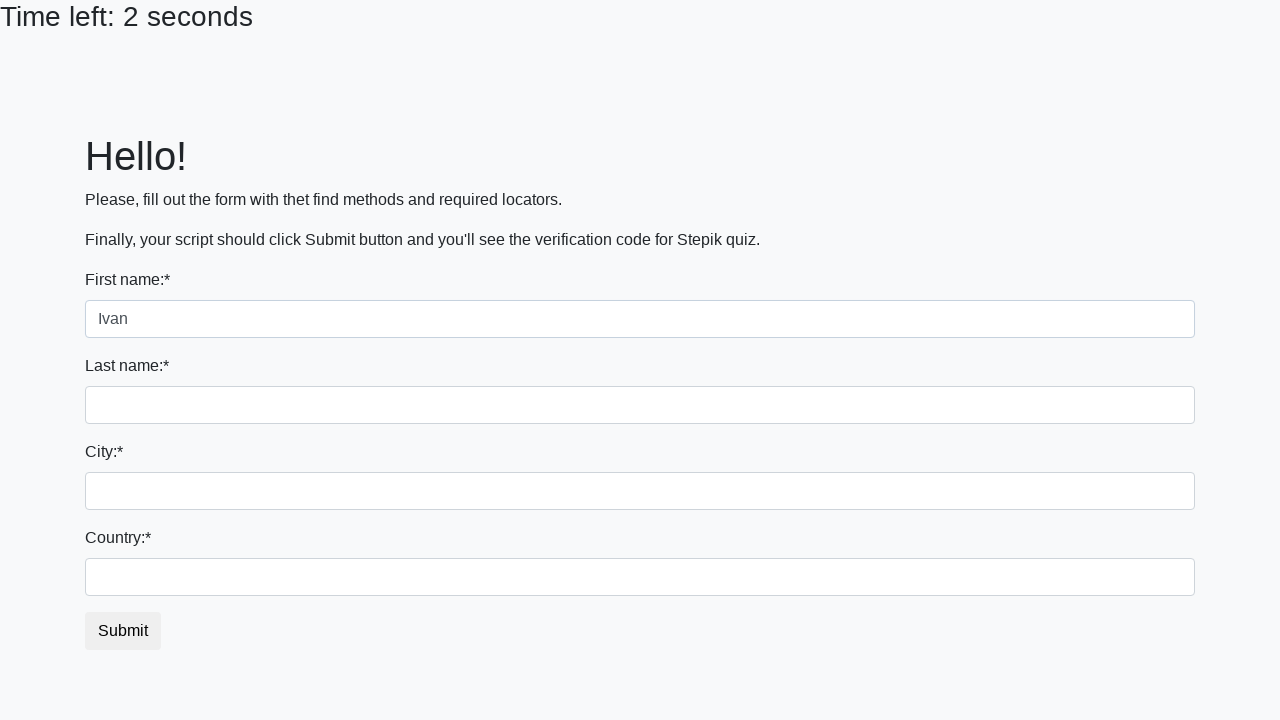

Filled last name field with 'Petrov' on [name='last_name']
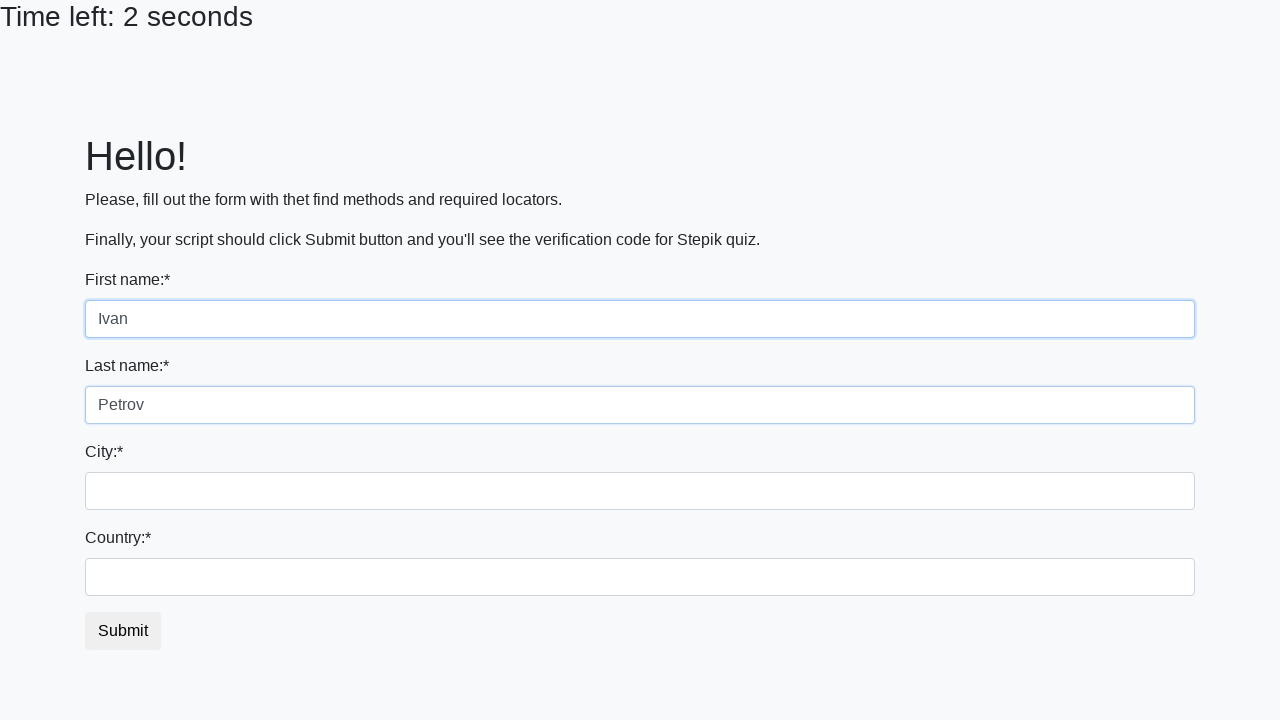

Filled city field with 'Smolensk' on .city
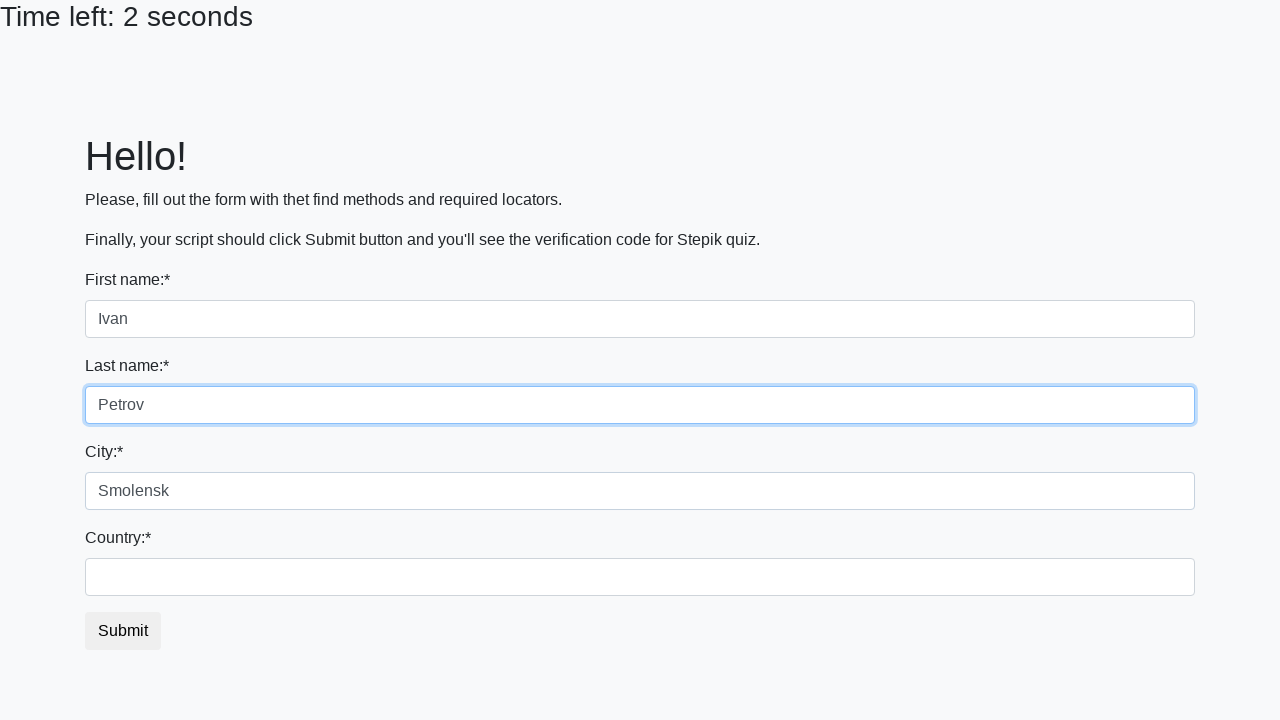

Filled country field with 'Russia' on #country
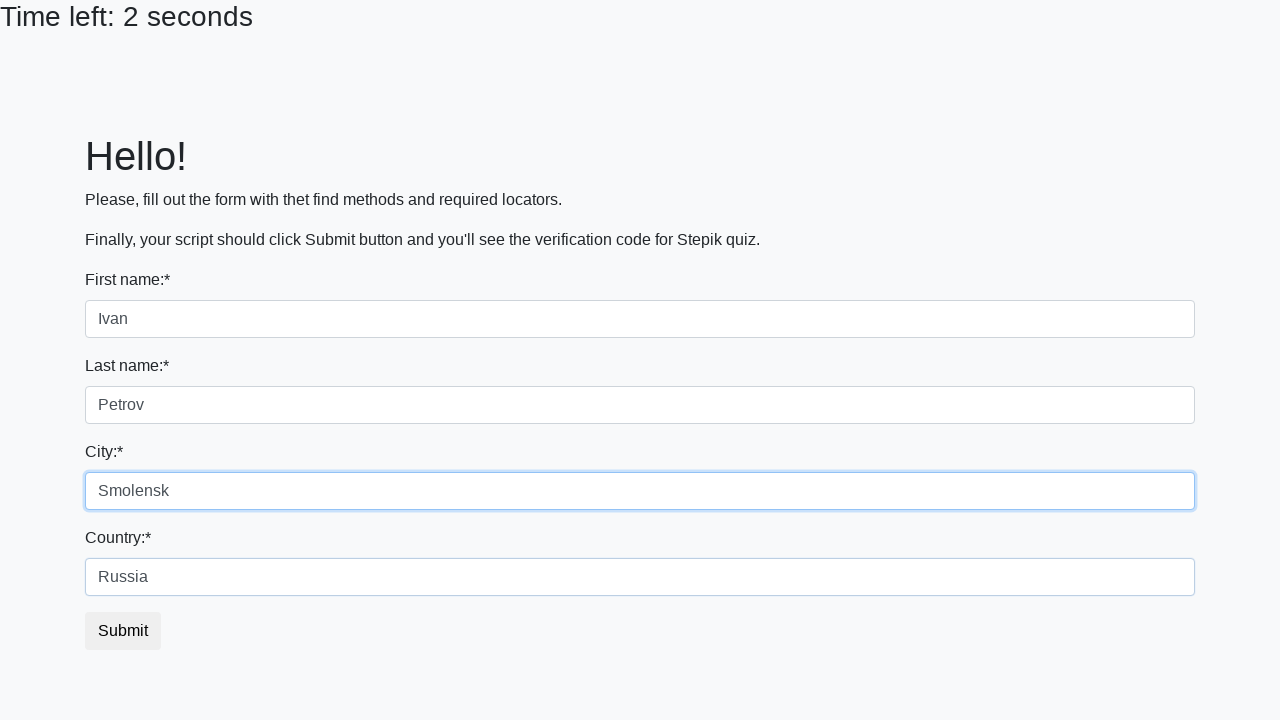

Clicked submit button to submit form at (123, 631) on button.btn
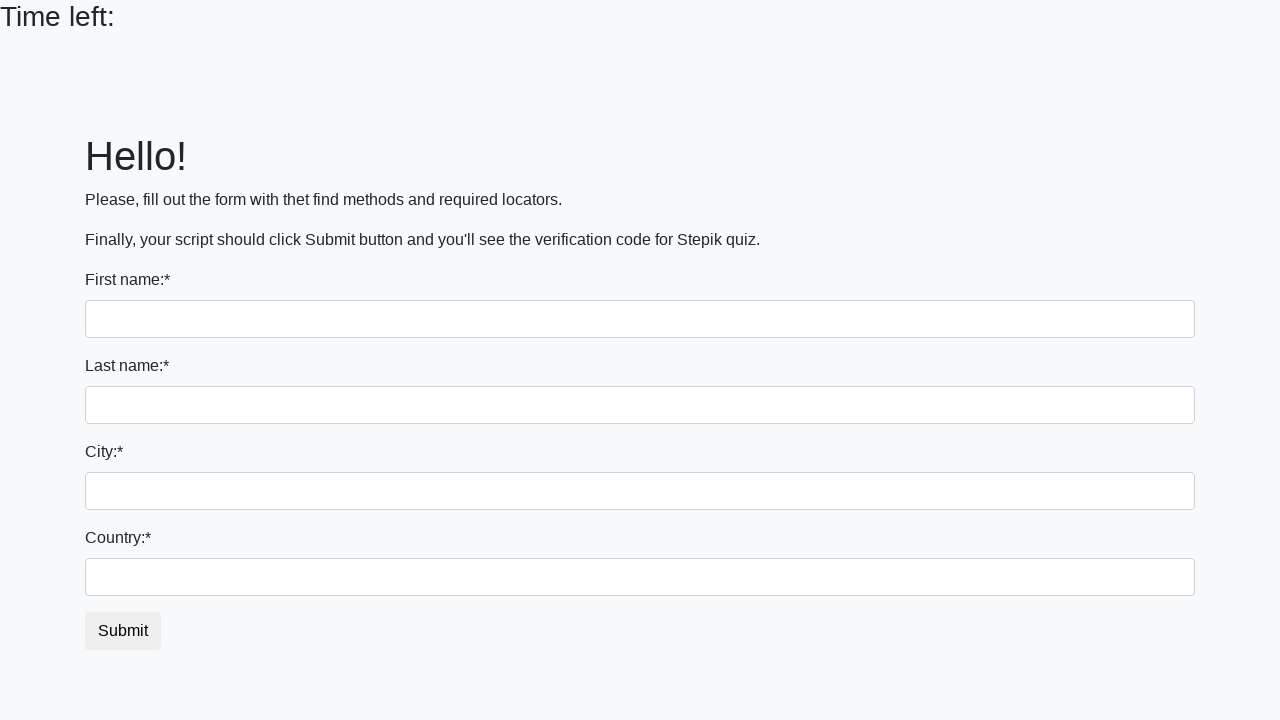

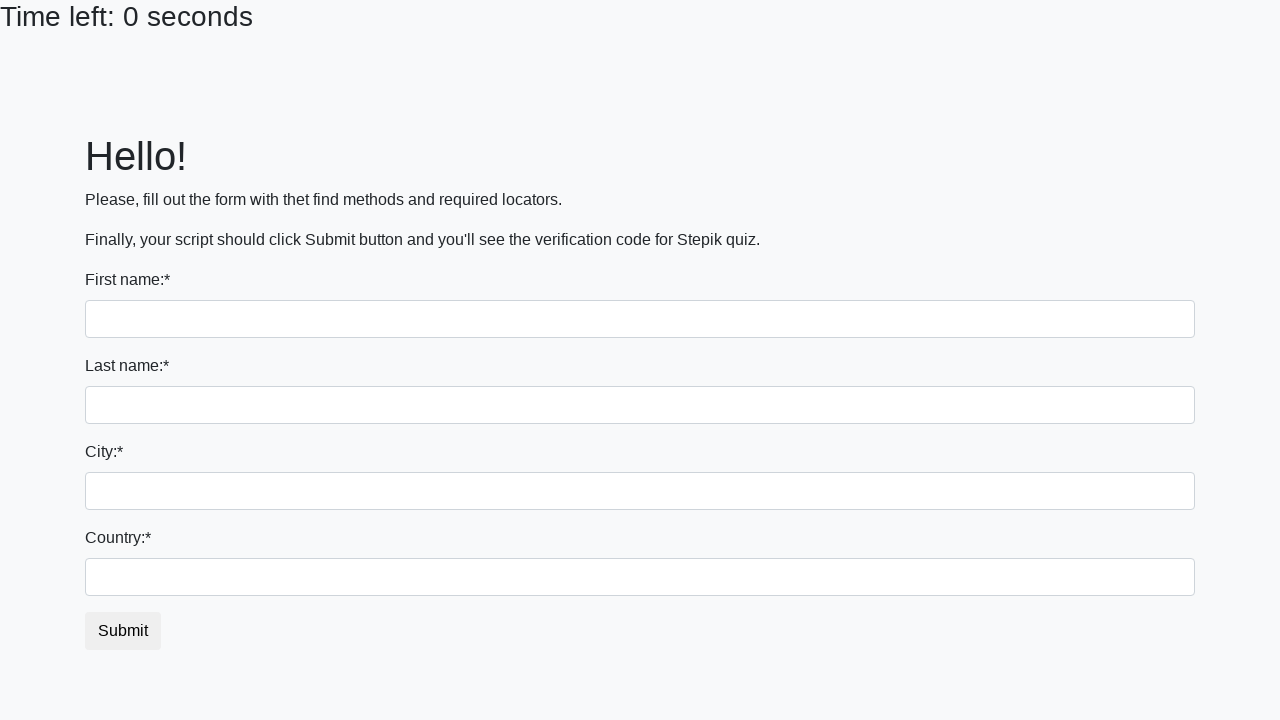